Tests browser tab handling by opening a new tab and navigating to a different website (text-compare.com) while the original tab remains on the first page.

Starting URL: https://opensource-demo.orangehrmlive.com/web/index.php/auth/login

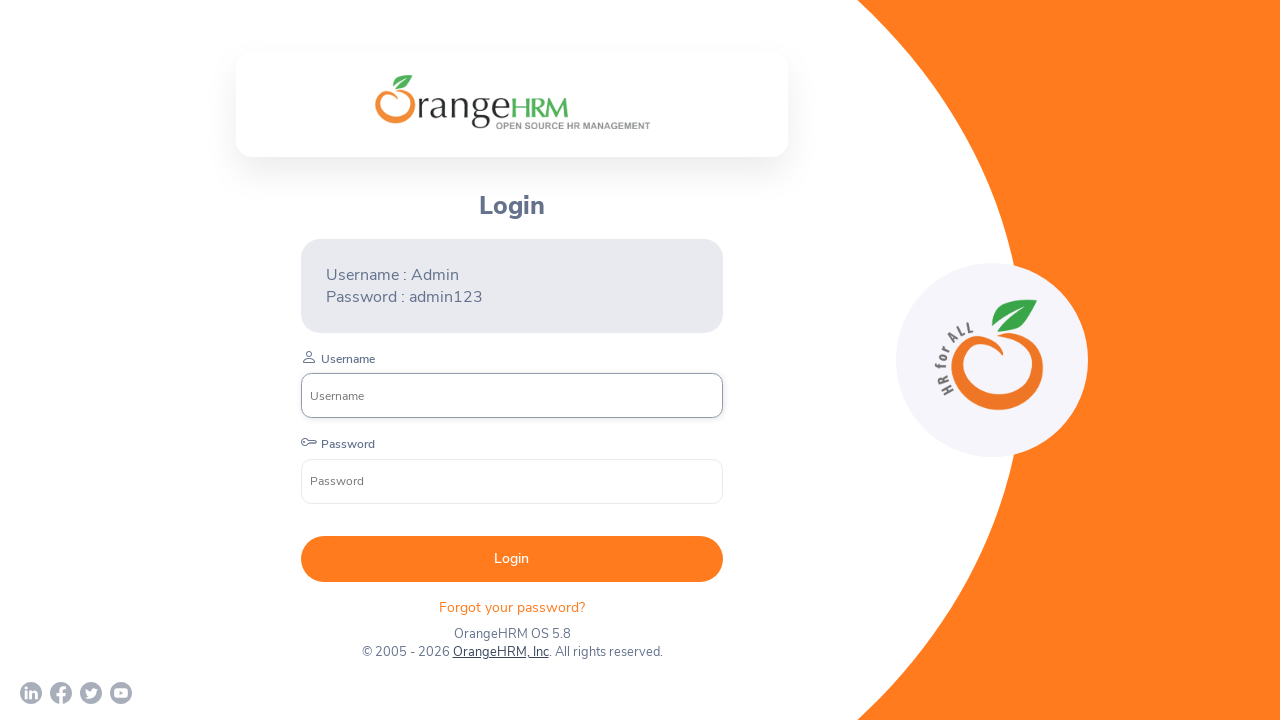

Opened a new browser tab
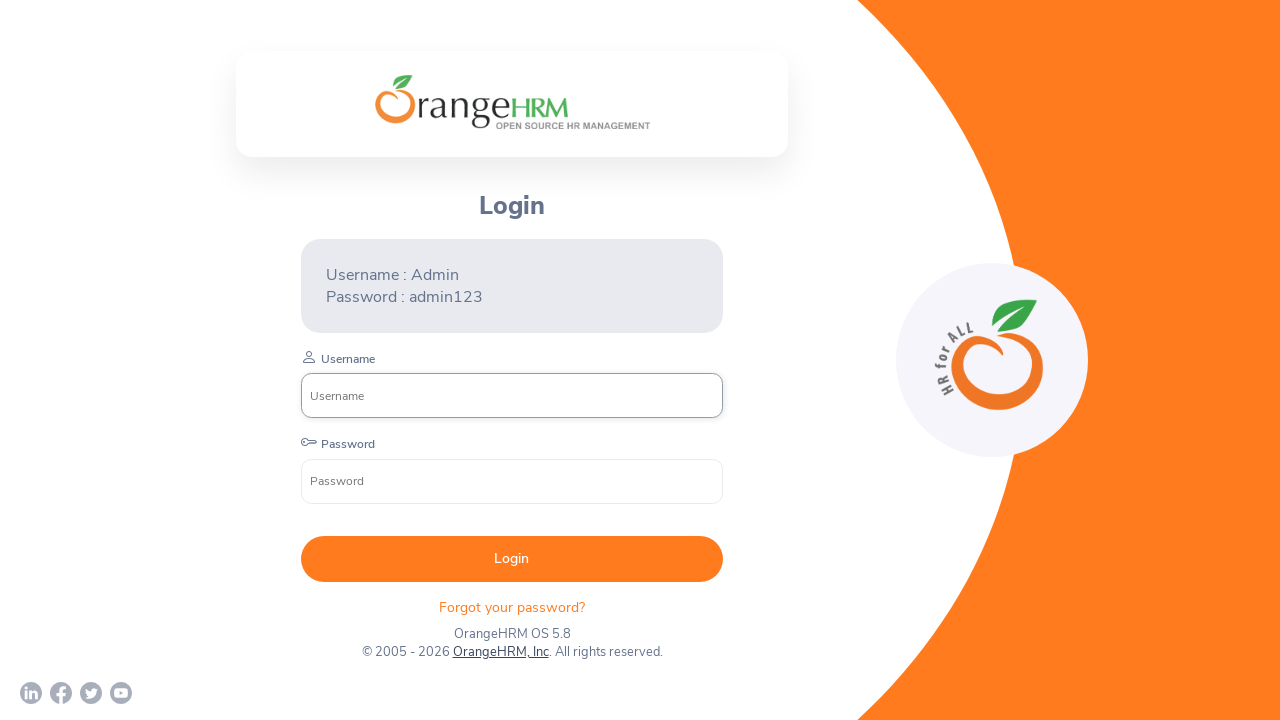

Navigated new tab to https://text-compare.com/
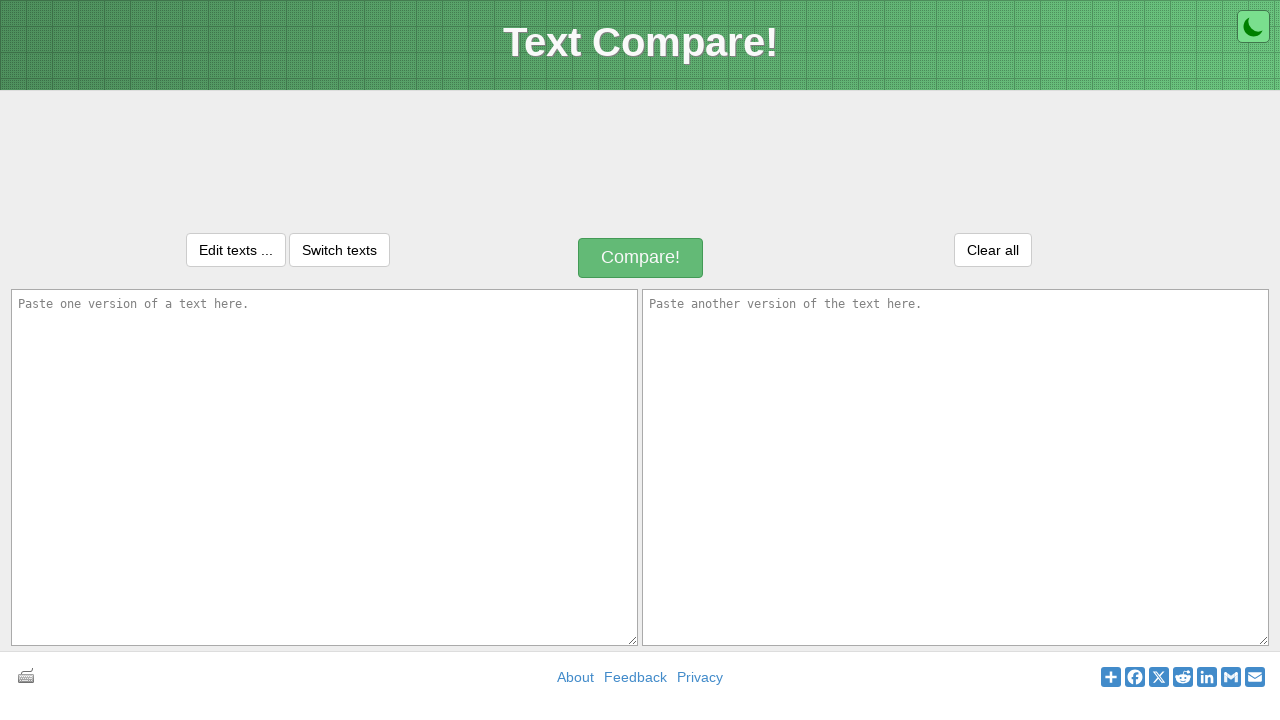

New tab page loaded (domcontentloaded state reached)
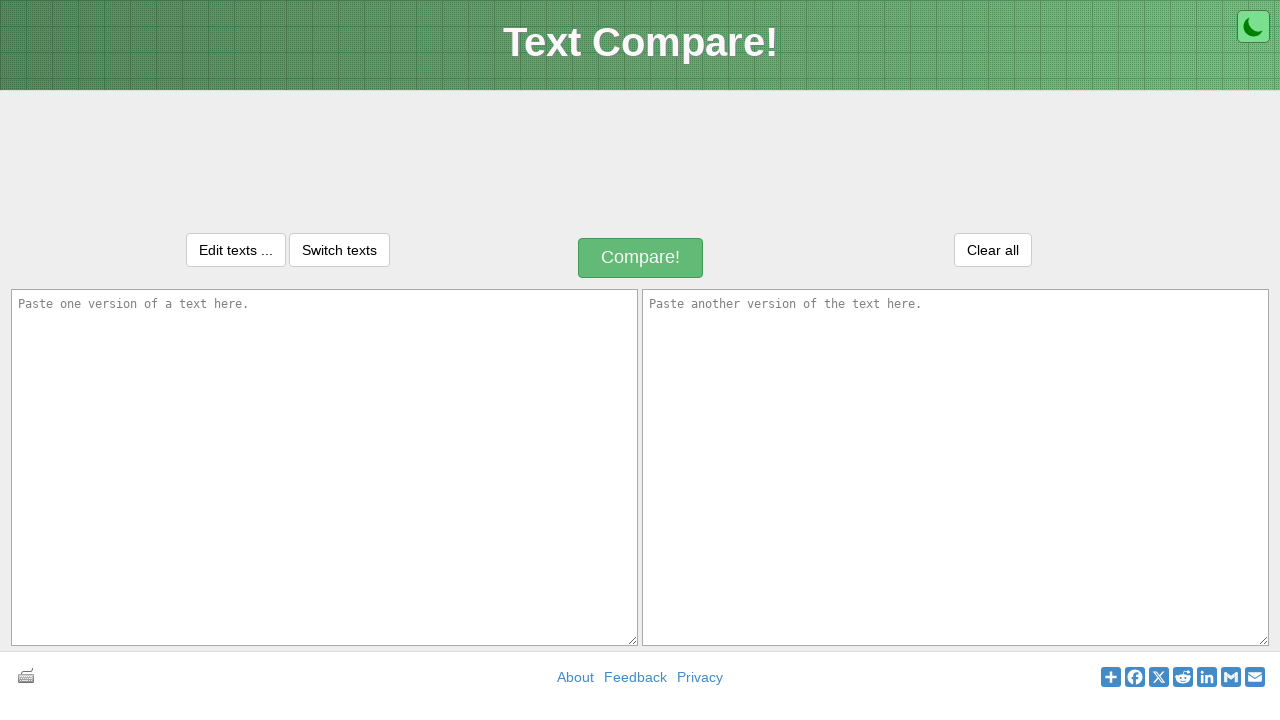

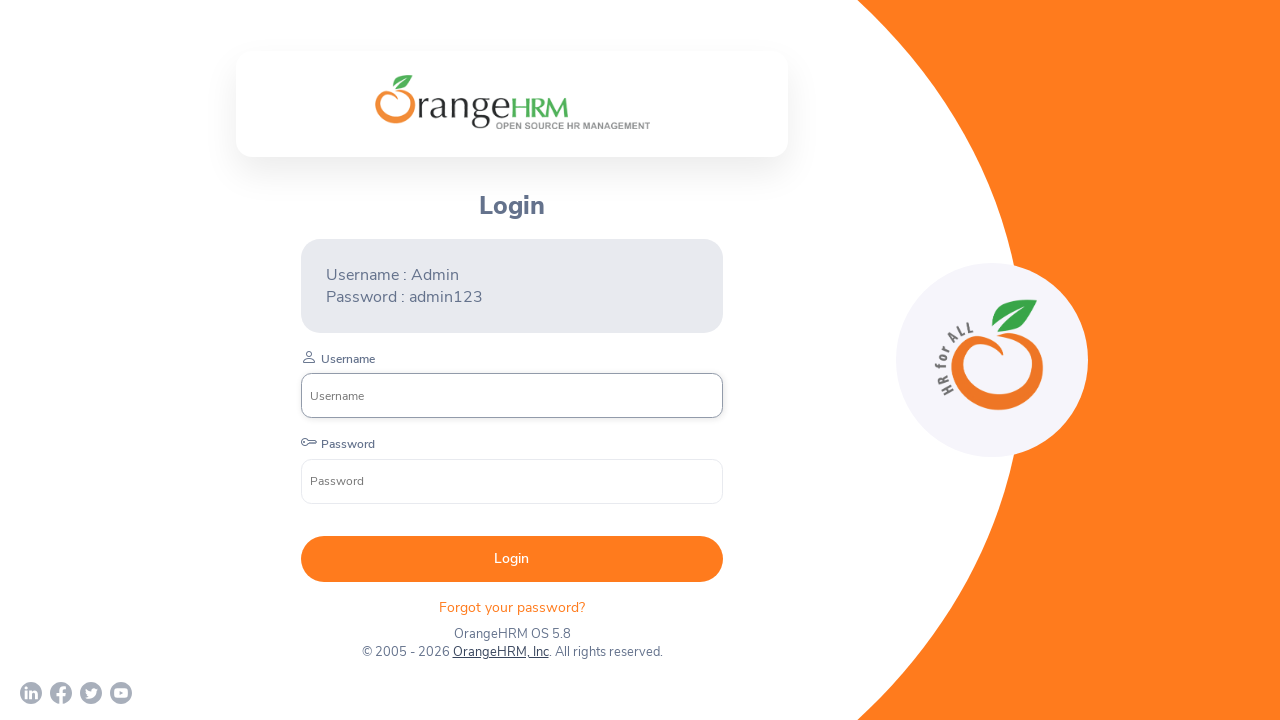